Navigates to the Home and Stuff website homepage to verify it loads correctly

Starting URL: https://www.homeandstuff.com/

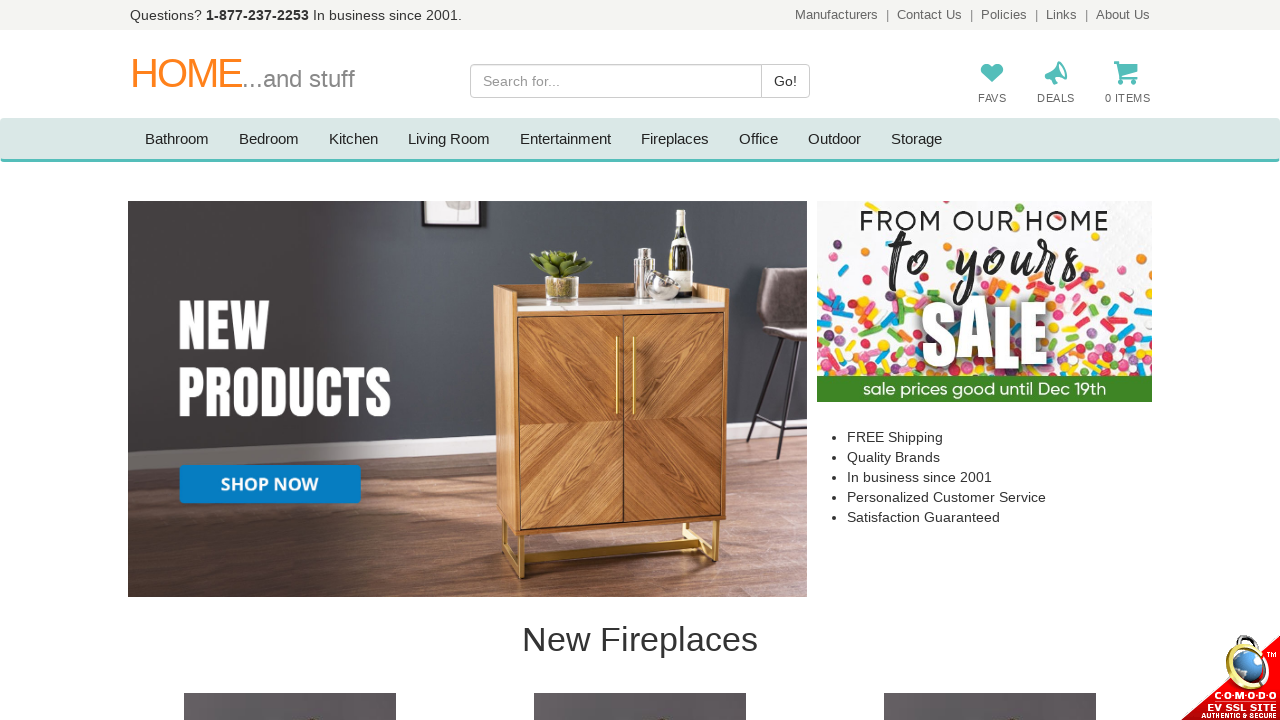

Waited for DOM content to fully load on Home and Stuff homepage
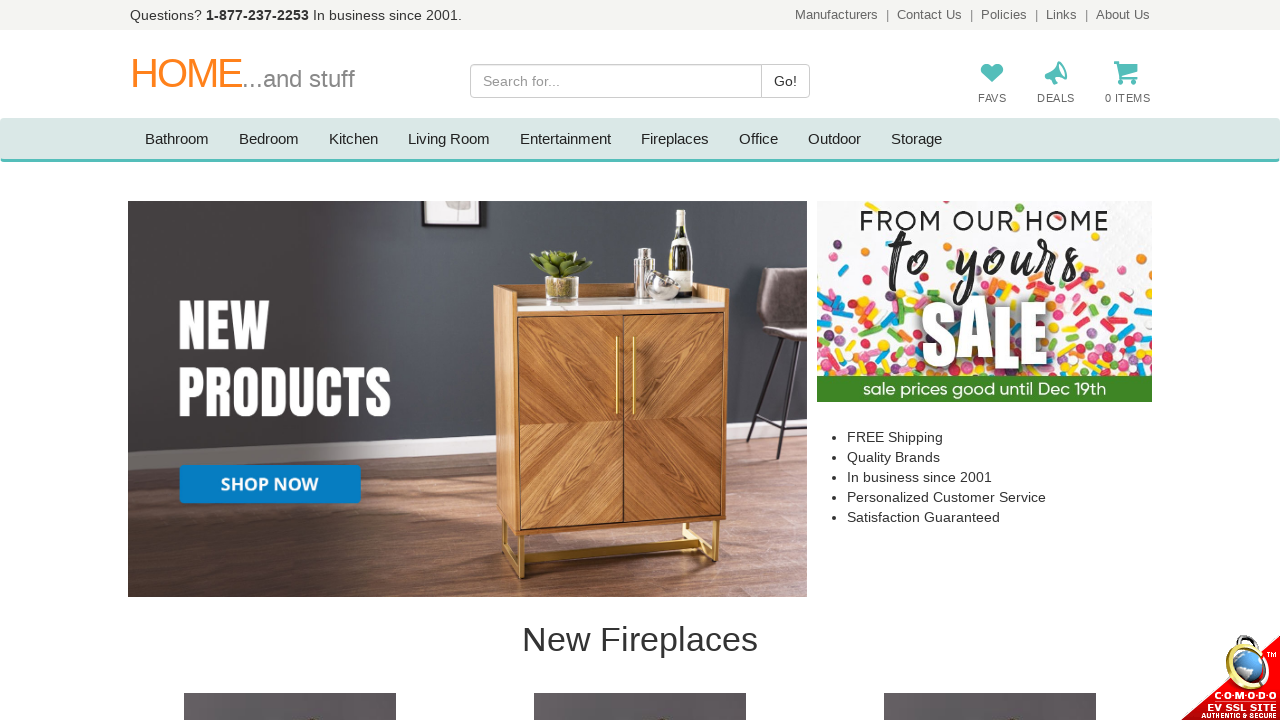

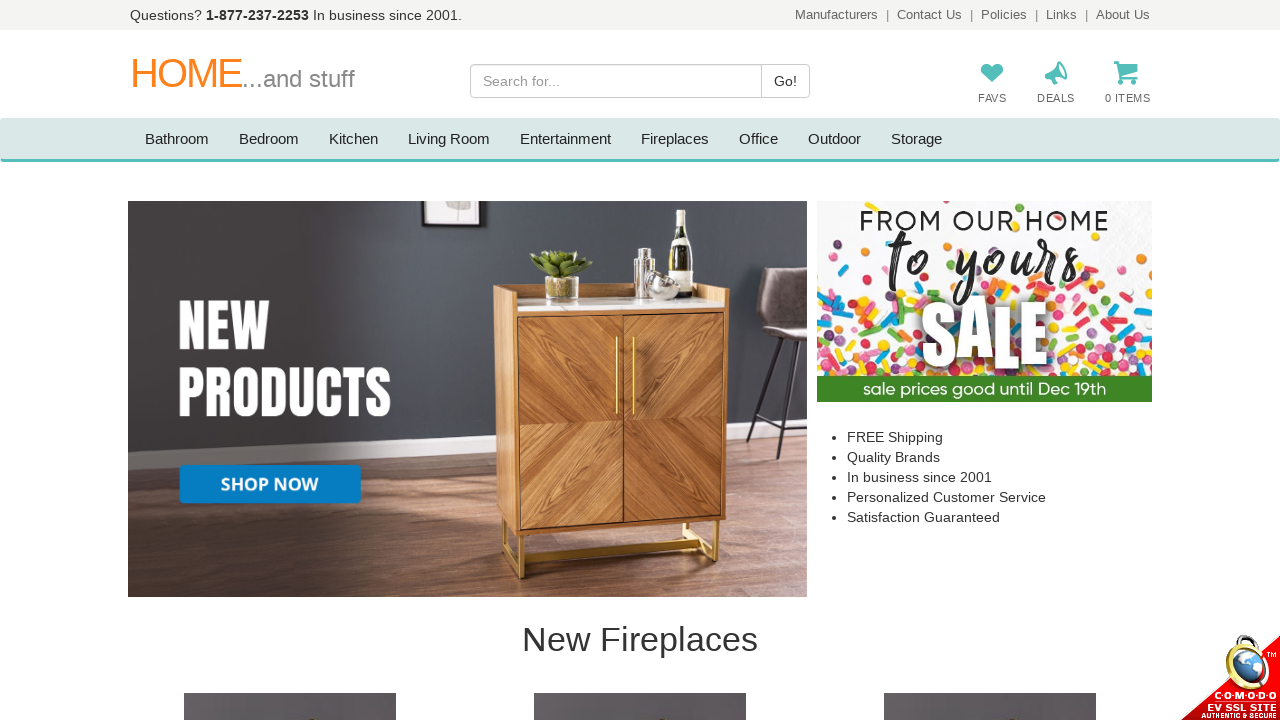